Retrieves a value from an image attribute, performs a mathematical calculation, and submits a form with the result along with checkbox selections

Starting URL: http://suninjuly.github.io/get_attribute.html

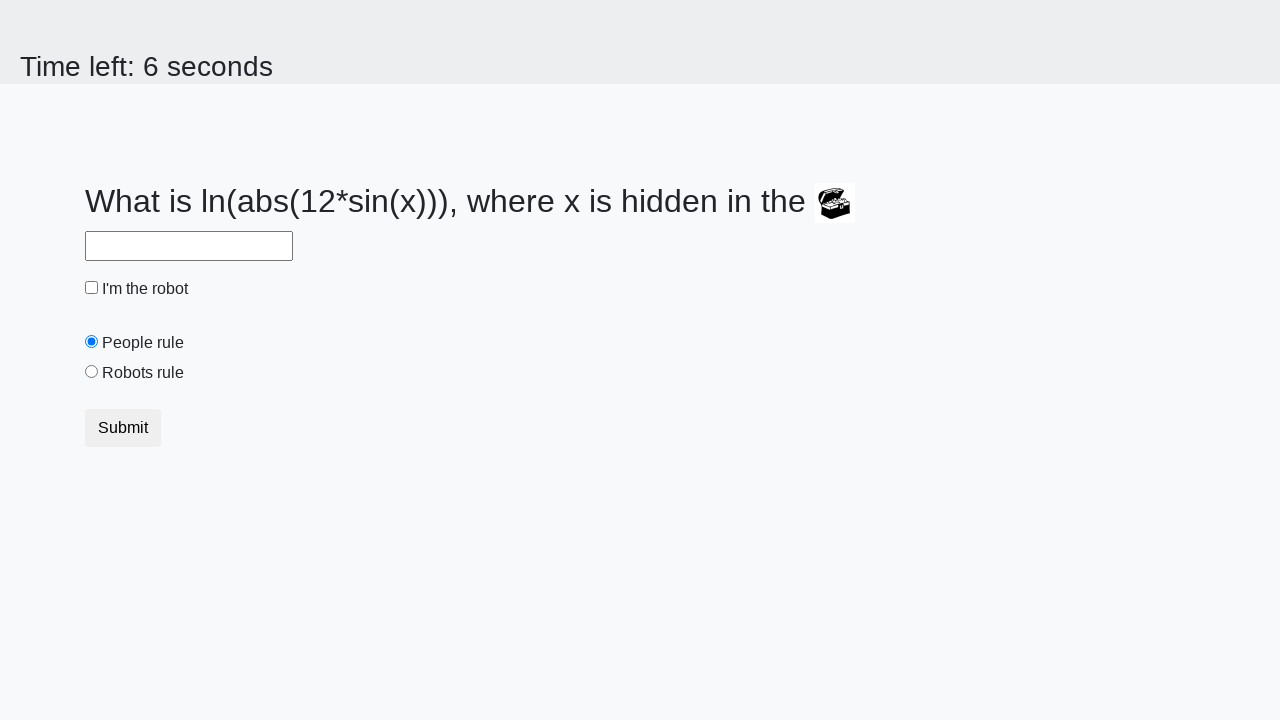

Located the image element
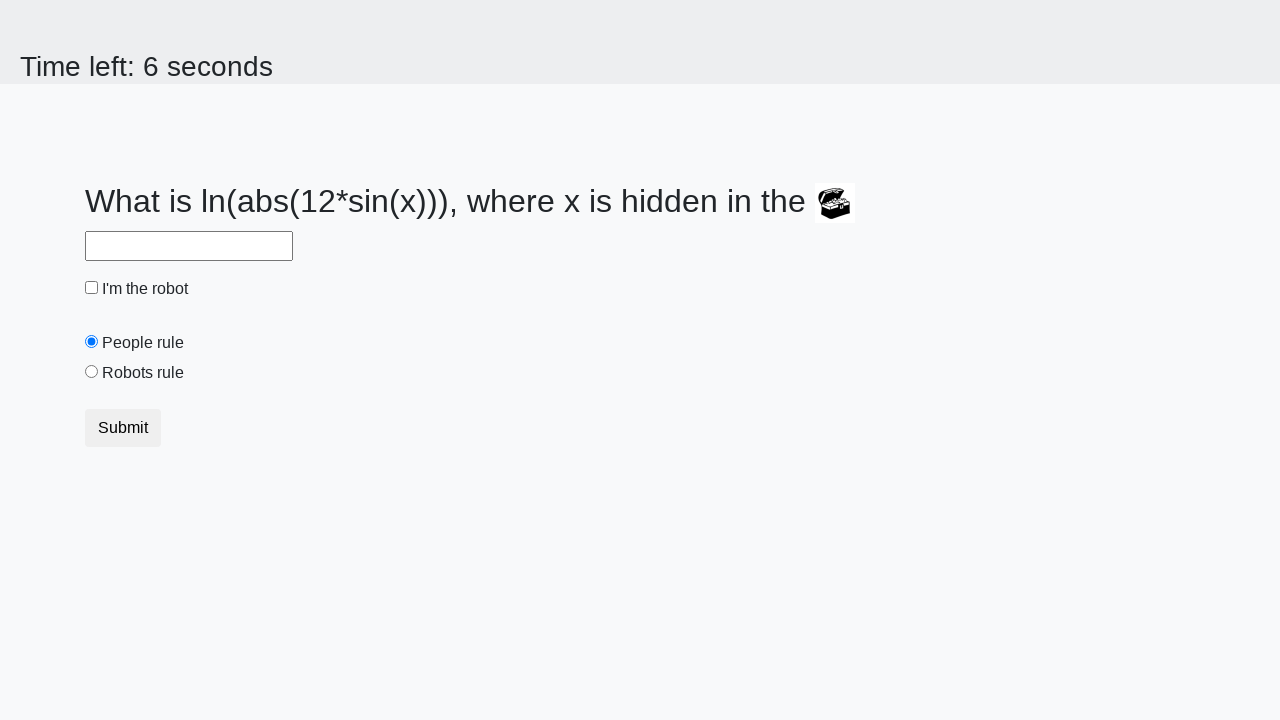

Retrieved valuex attribute from image: 873
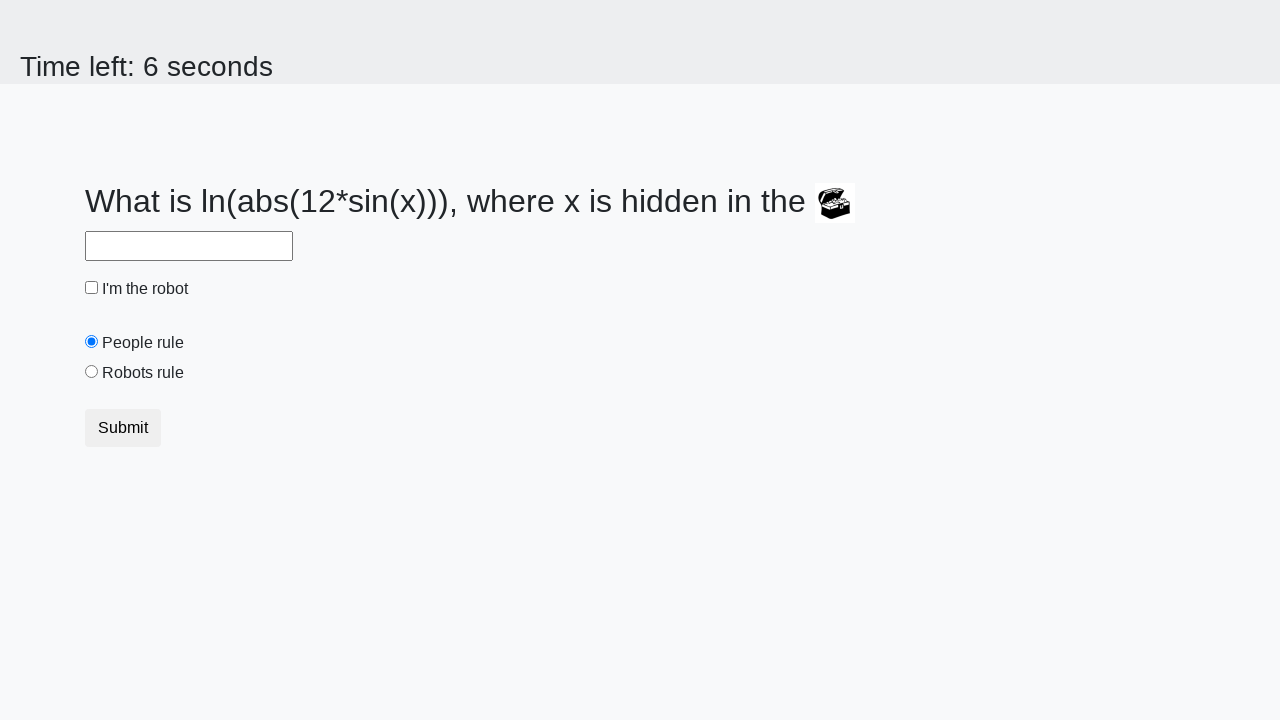

Calculated result using formula: 1.448857276211321
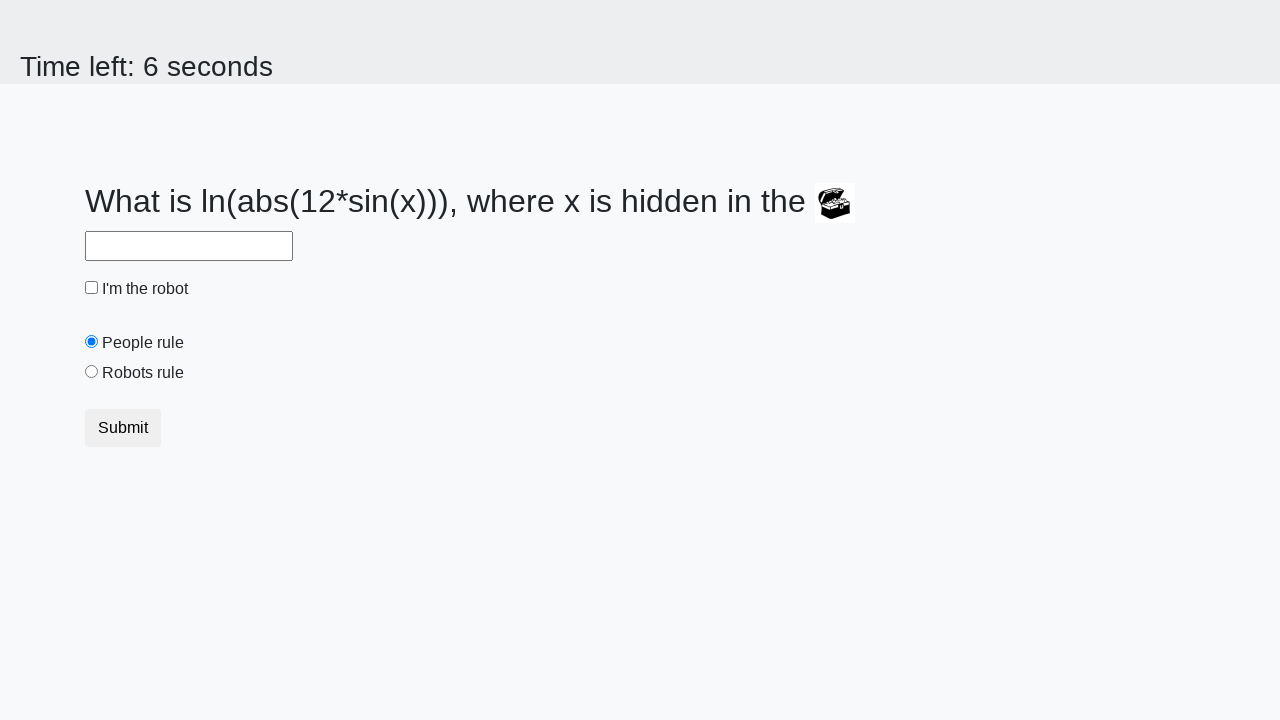

Filled answer field with calculated value: 1.448857276211321 on #answer
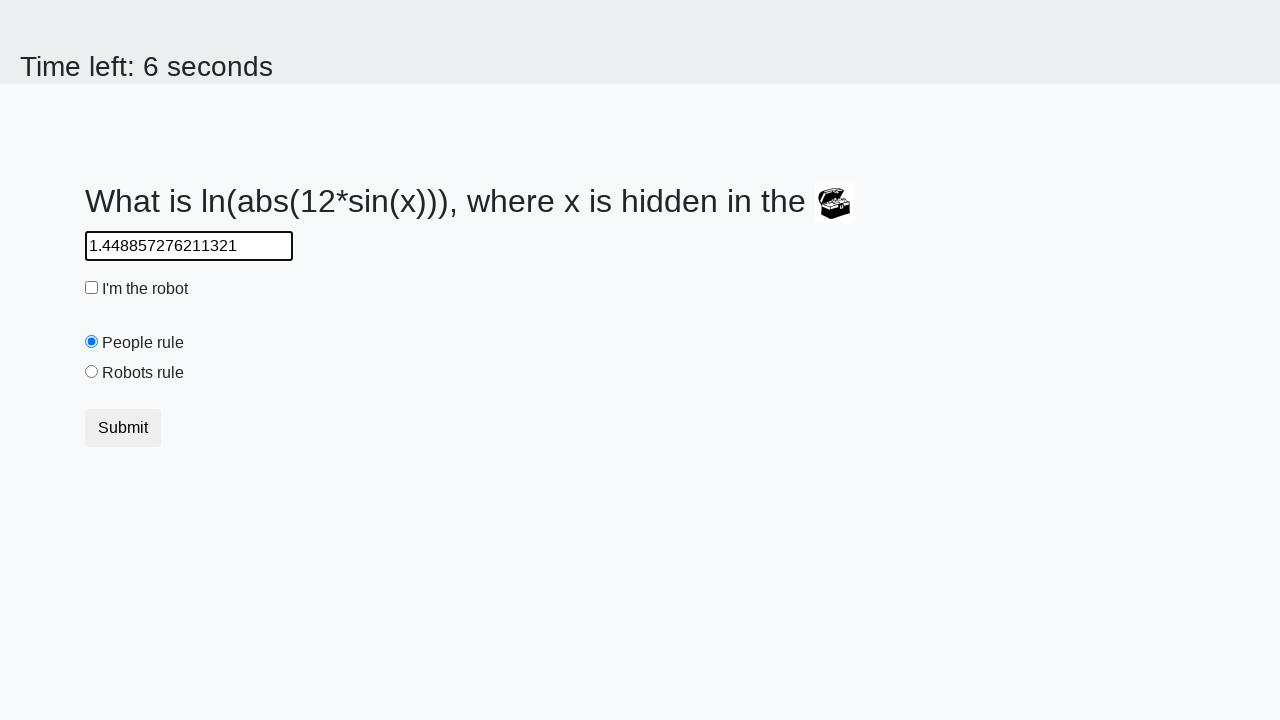

Checked the robot checkbox at (92, 288) on #robotCheckbox
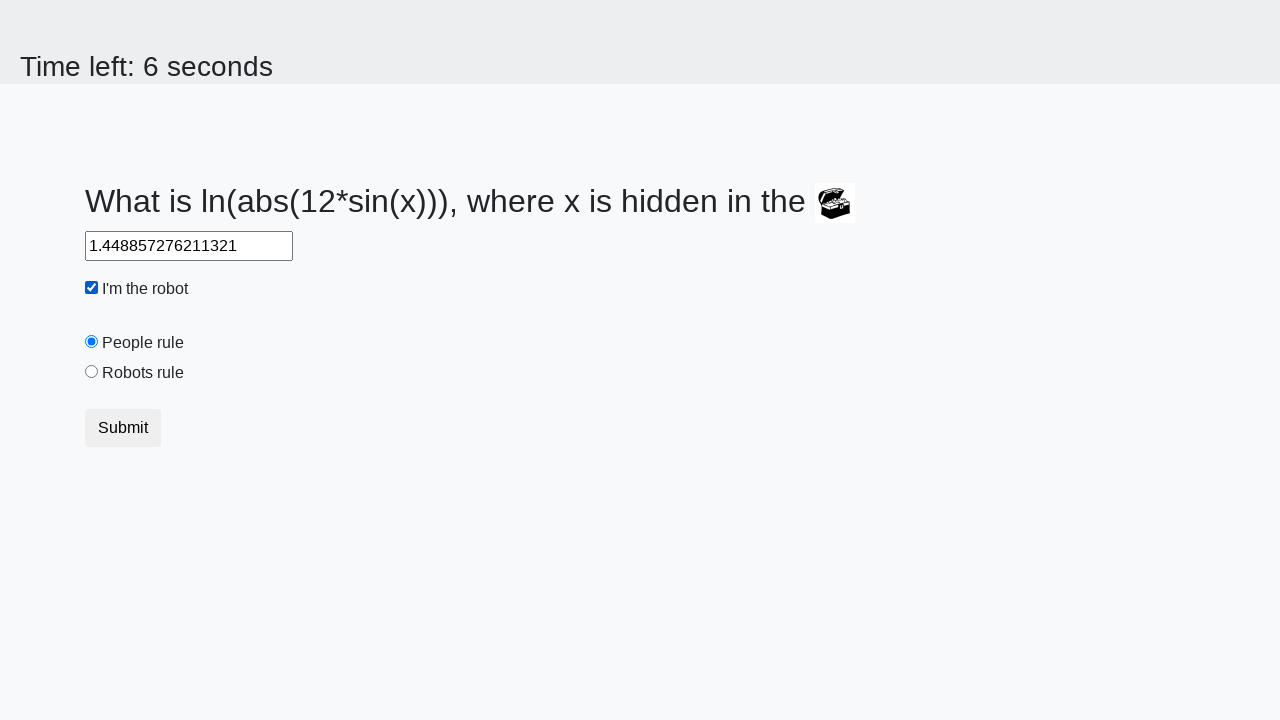

Selected the robots rule radio button at (92, 372) on #robotsRule
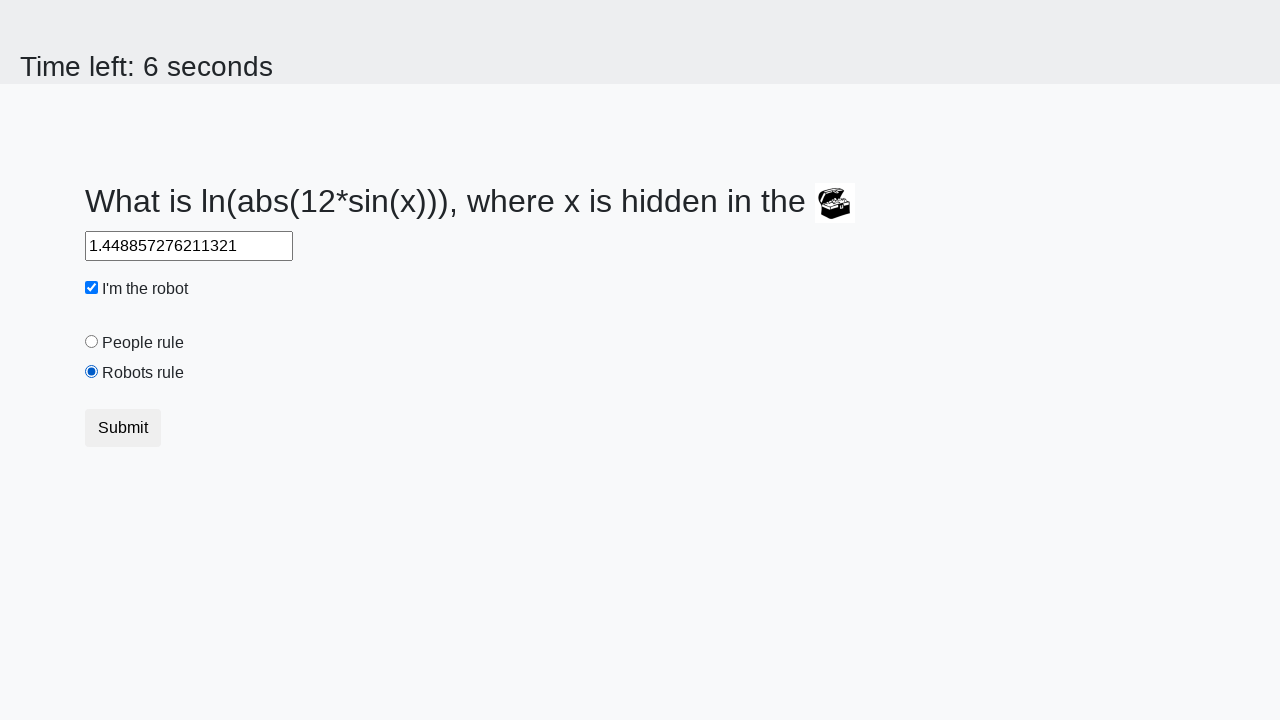

Clicked submit button to complete the form at (123, 428) on button.btn
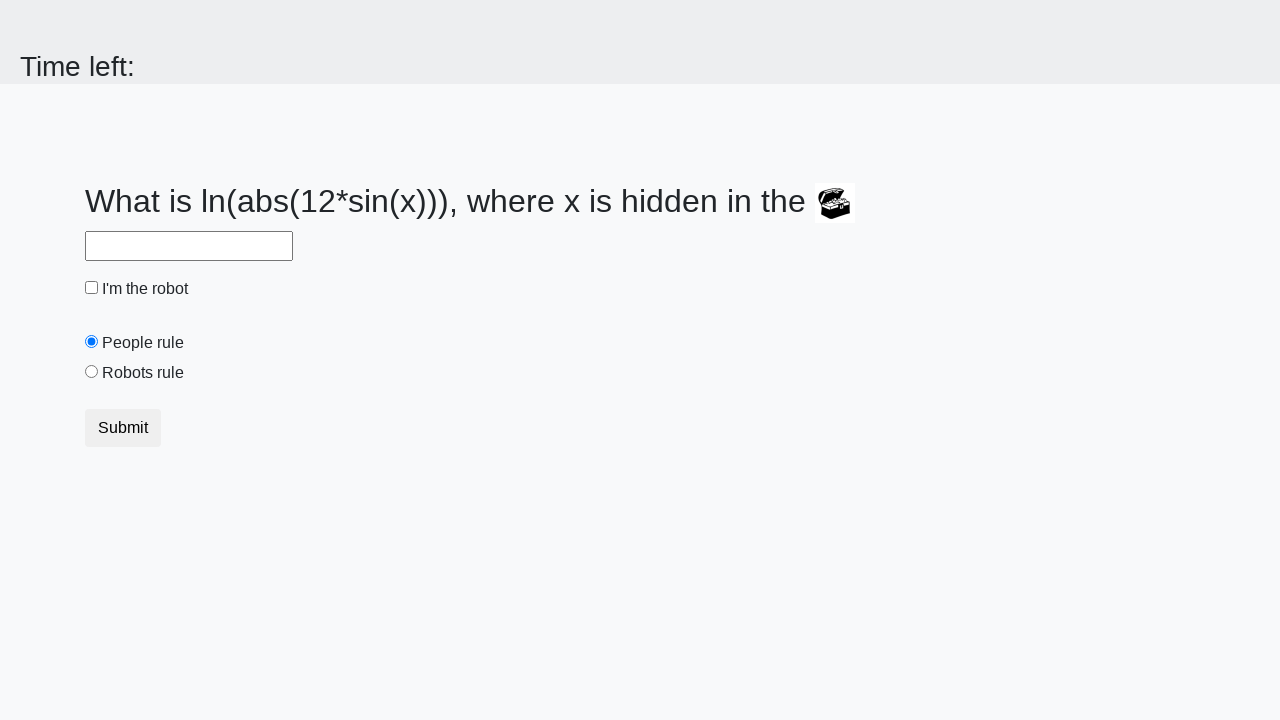

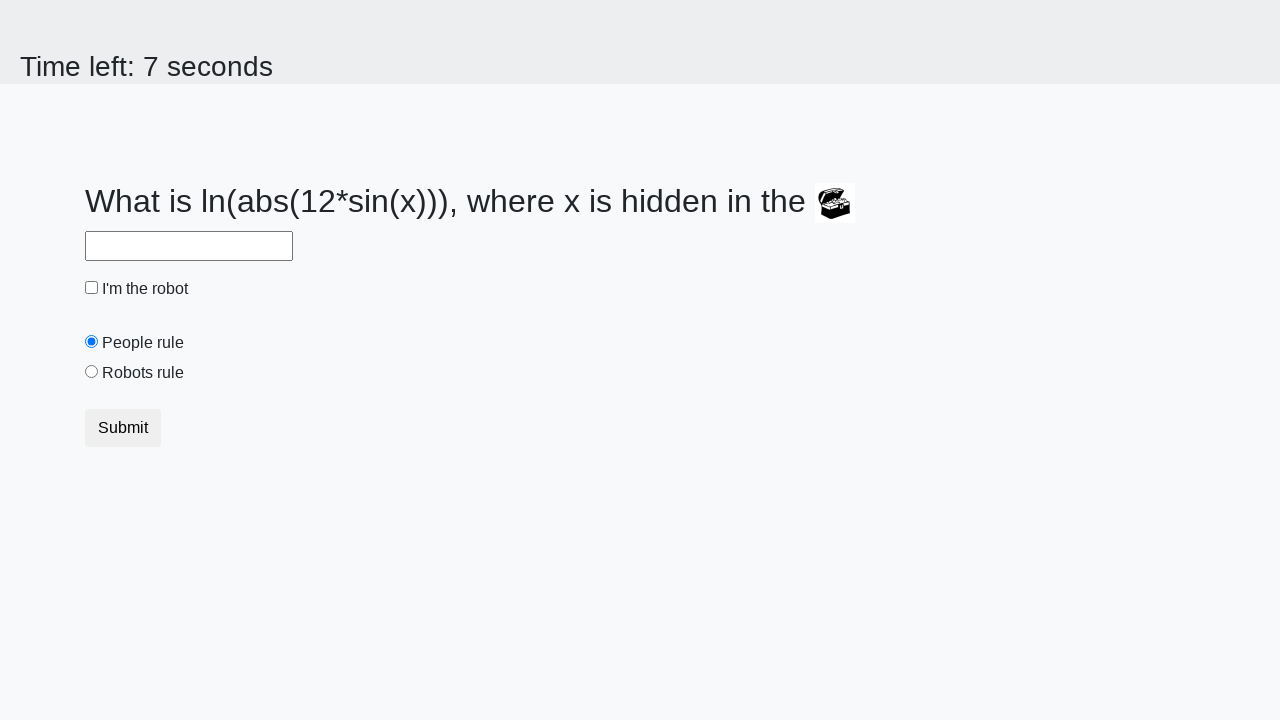